Tests drag and drop functionality by dragging a label element and dropping it onto an email input field

Starting URL: https://adept-stage-306721.web.app/

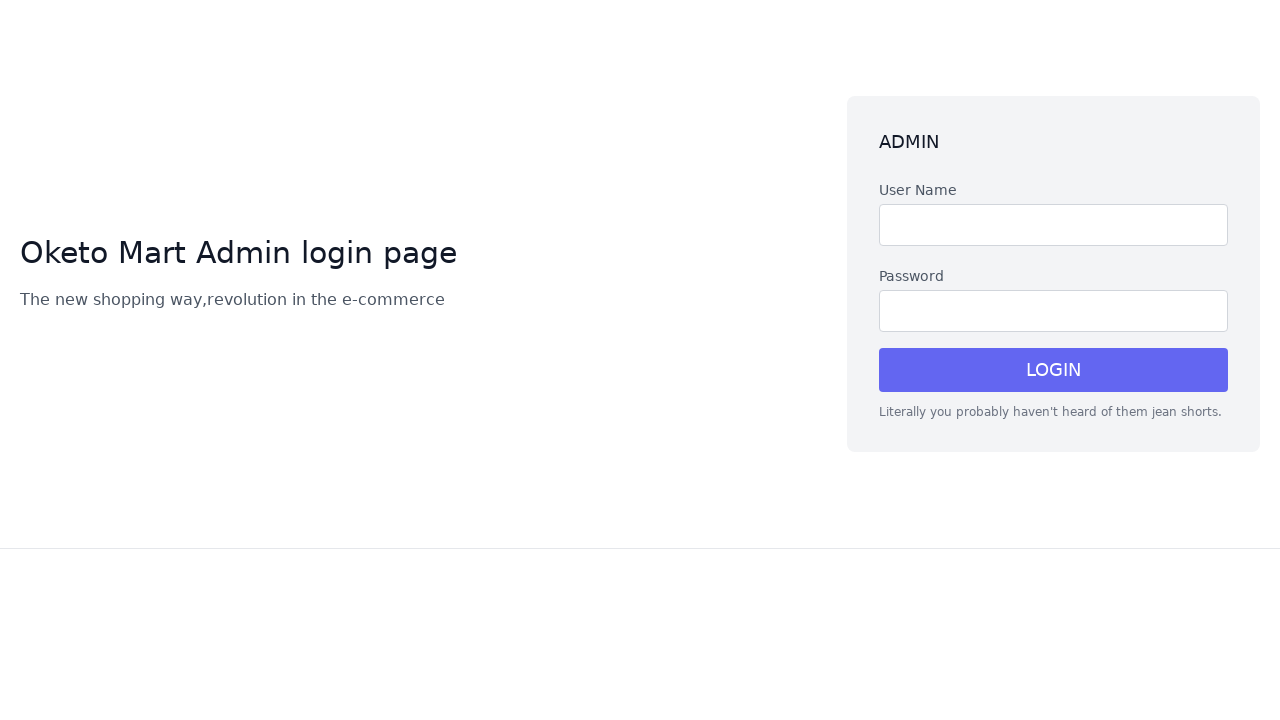

Located source label element for drag and drop
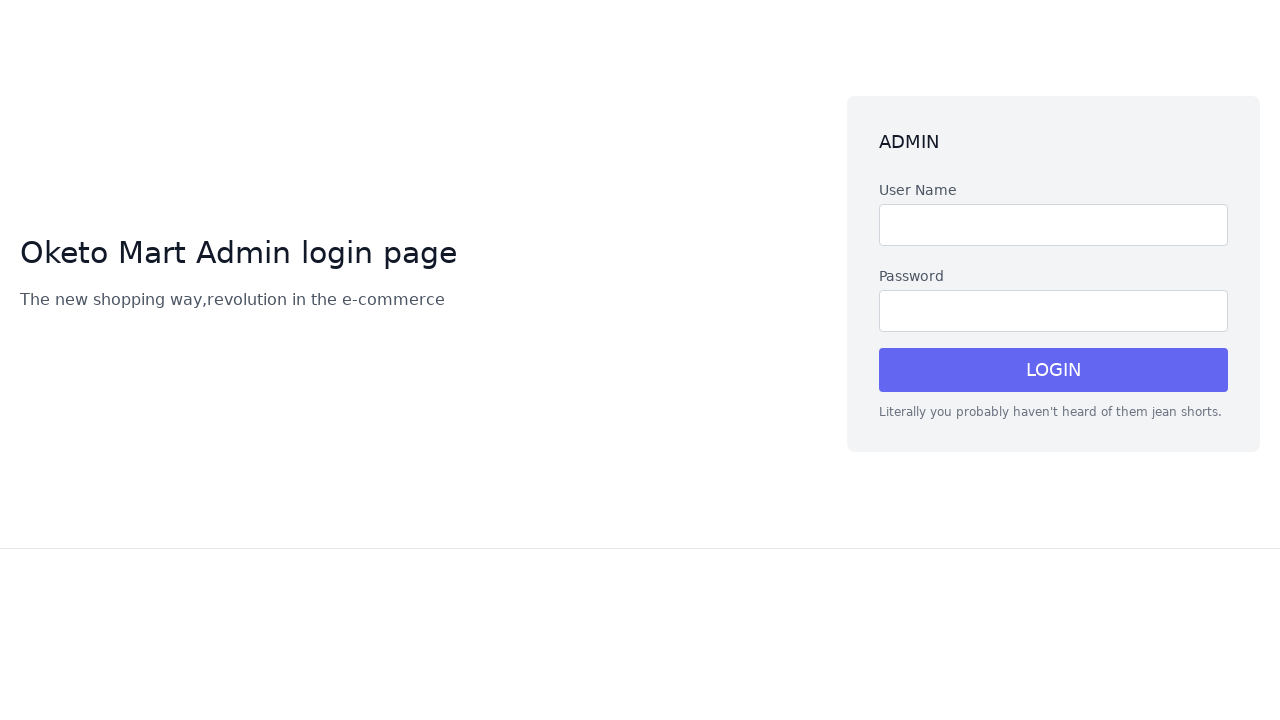

Located destination email input field
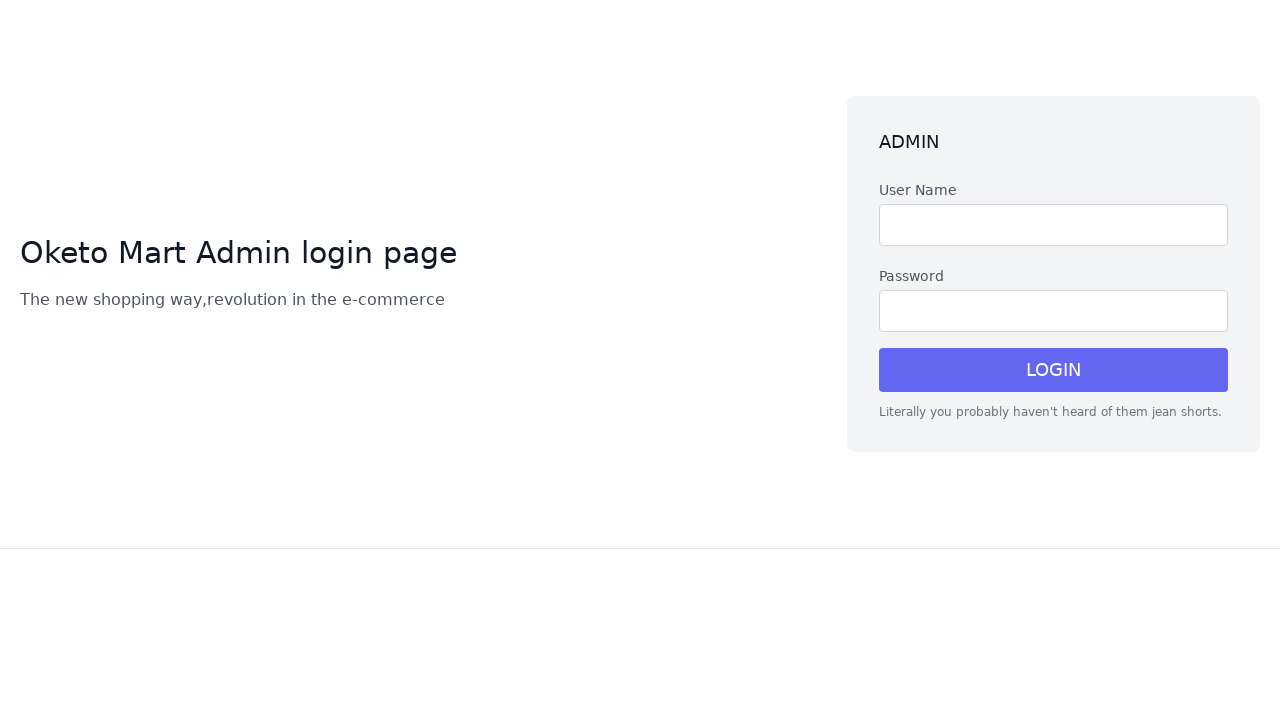

Dragged label element and dropped it onto email input field at (1053, 225)
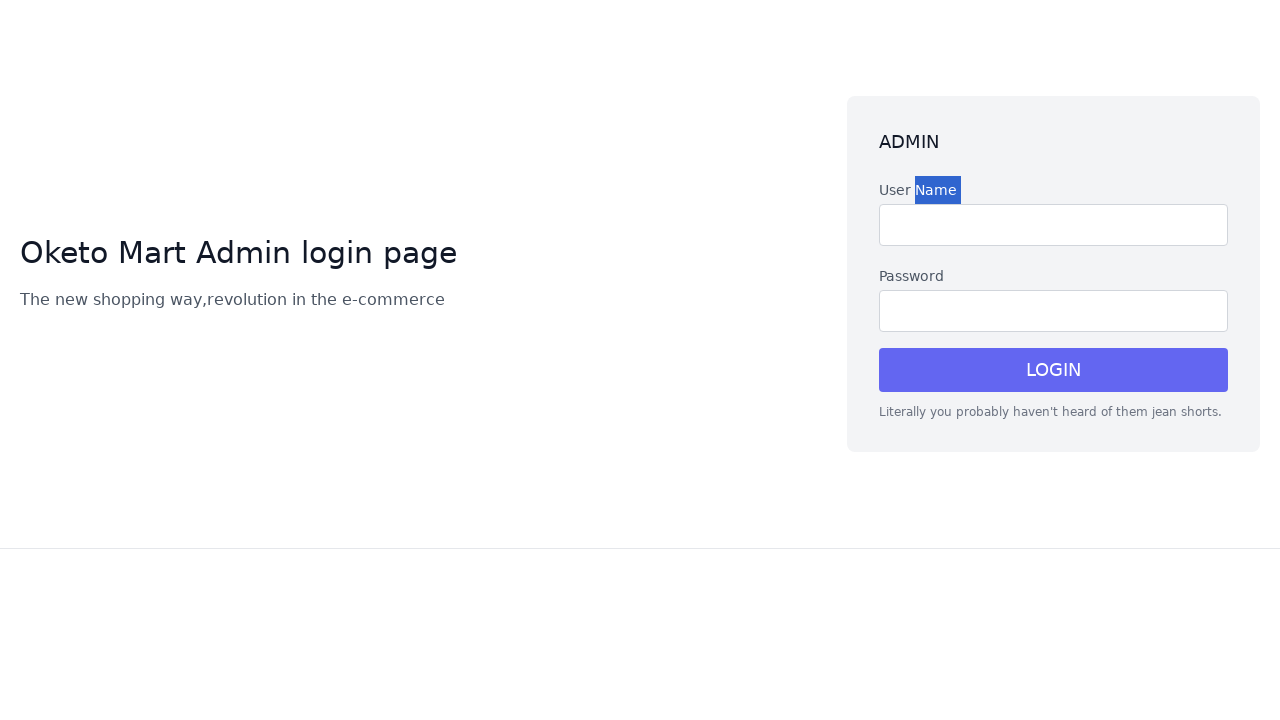

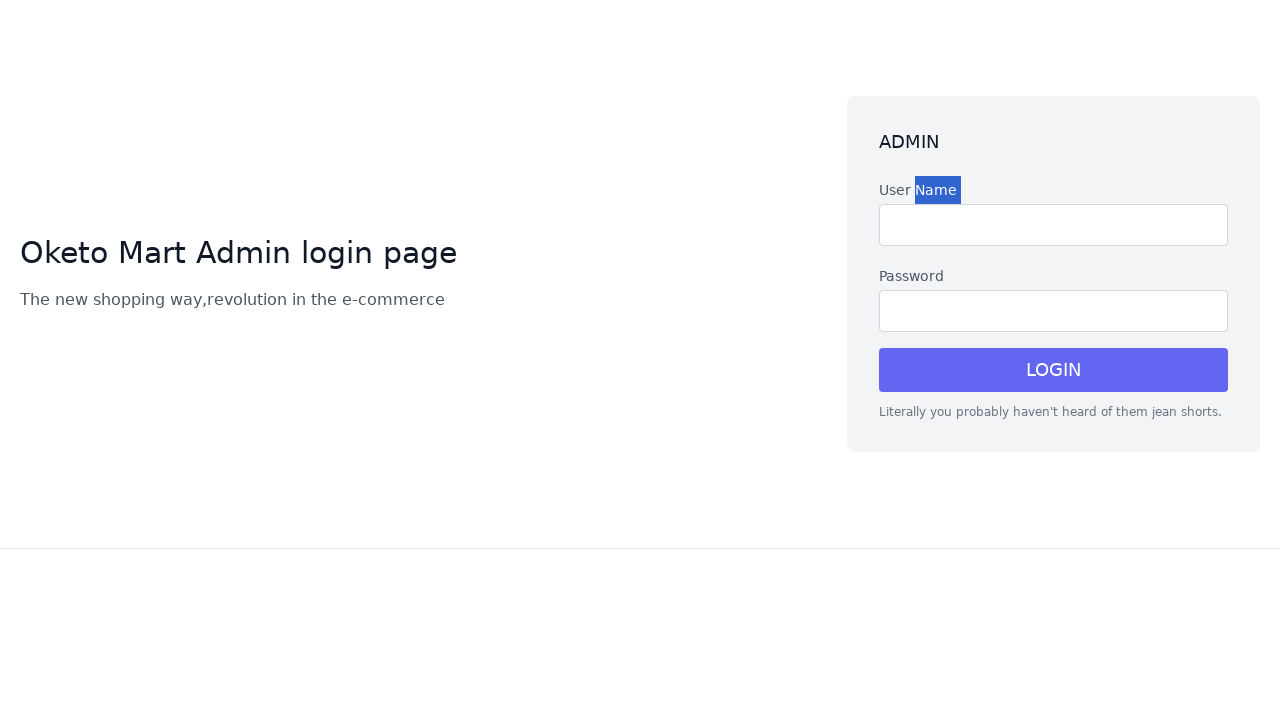